Tests interaction with dynamic properties page by waiting for a button to become visible and then clicking it

Starting URL: https://demoqa.com/dynamic-properties

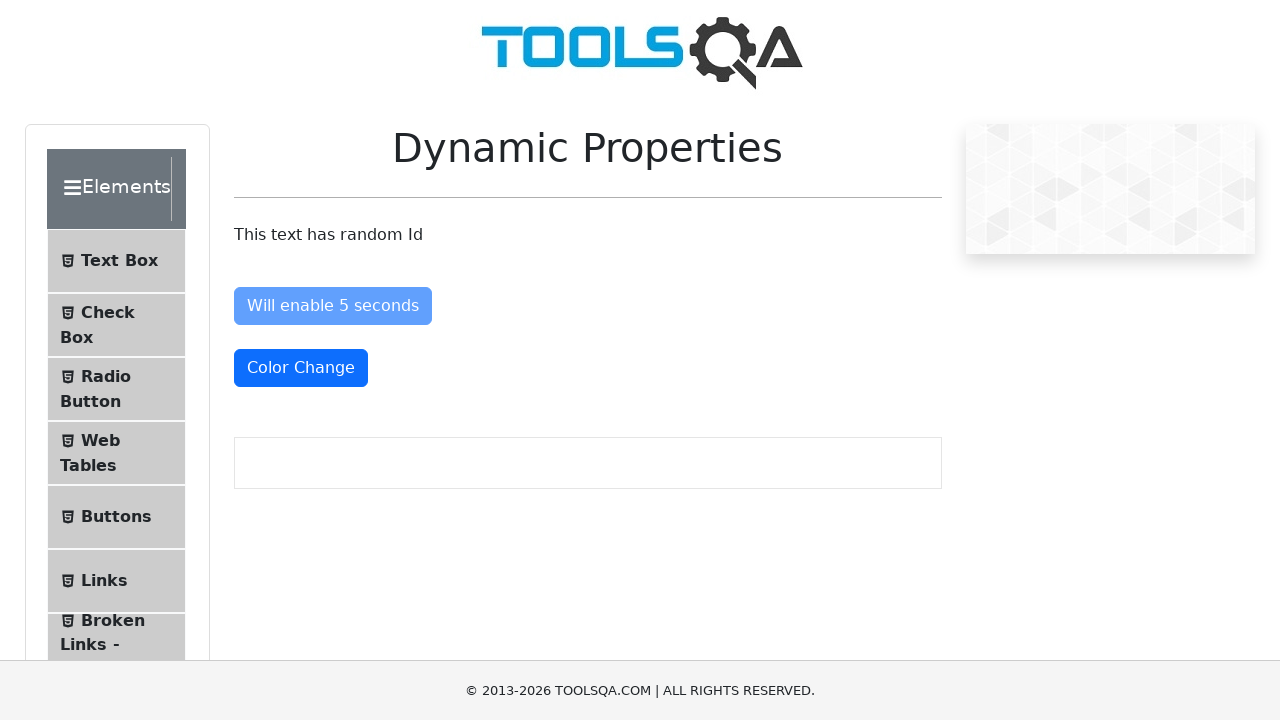

Waited for 'Visible After 5 Seconds' button to become visible
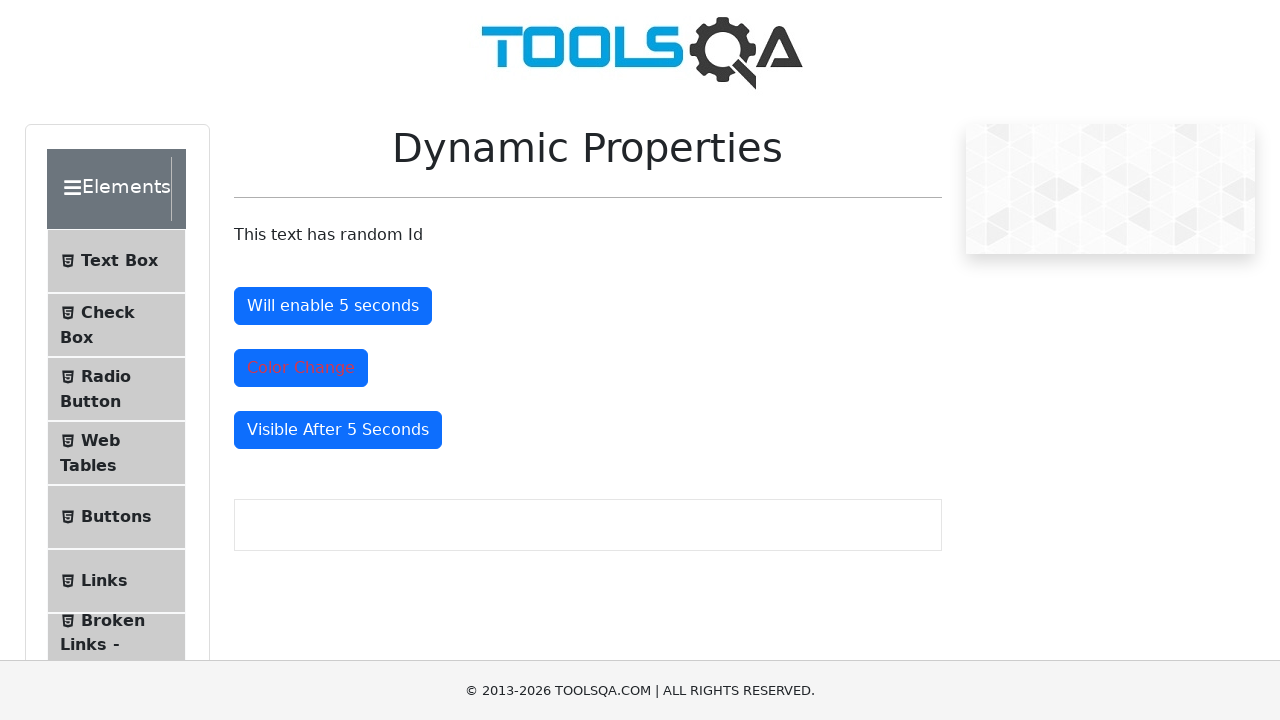

Clicked the dynamically visible button at (338, 430) on #visibleAfter
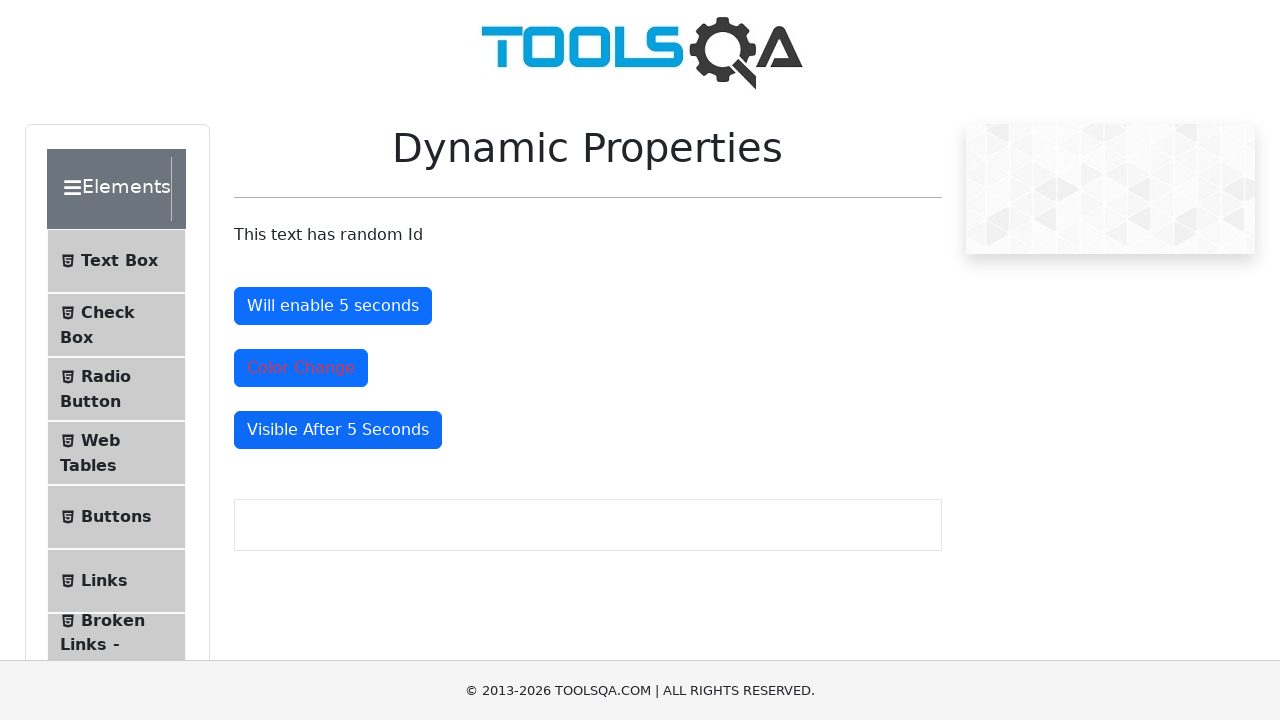

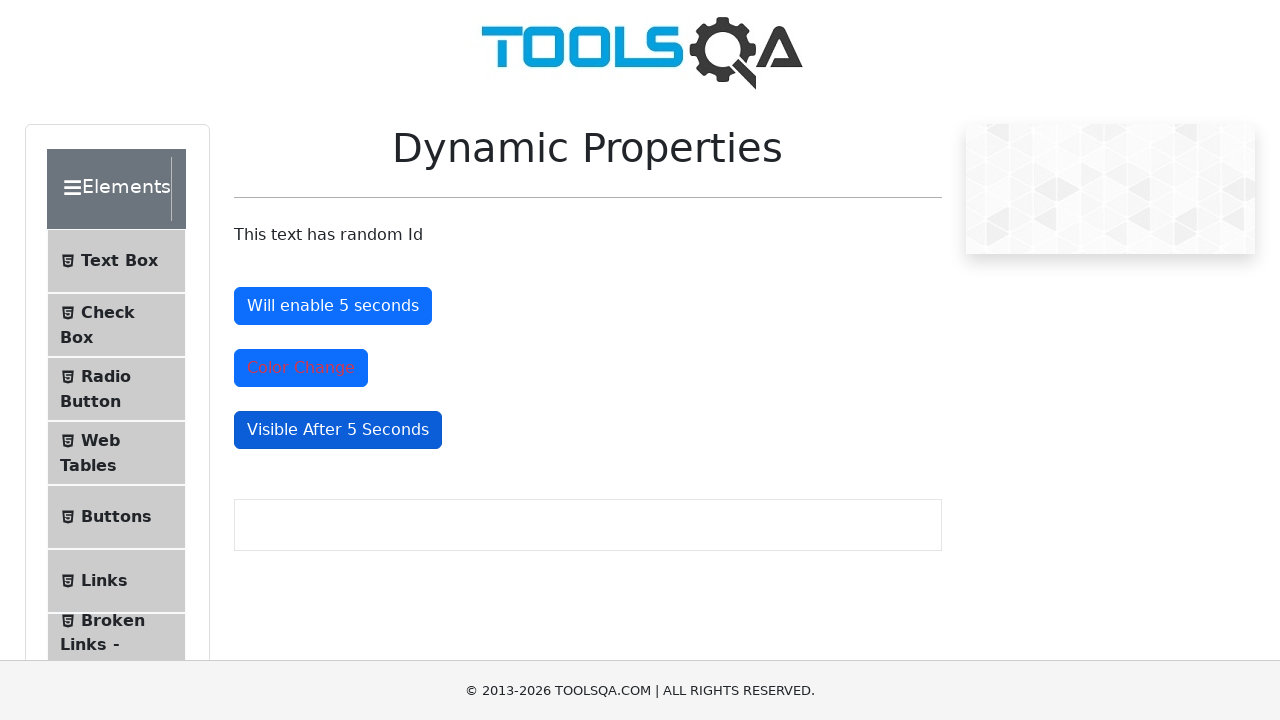